Tests login form validation with username only by filling username, entering then clearing password, and verifying the "Password is required" error message appears

Starting URL: https://www.saucedemo.com/

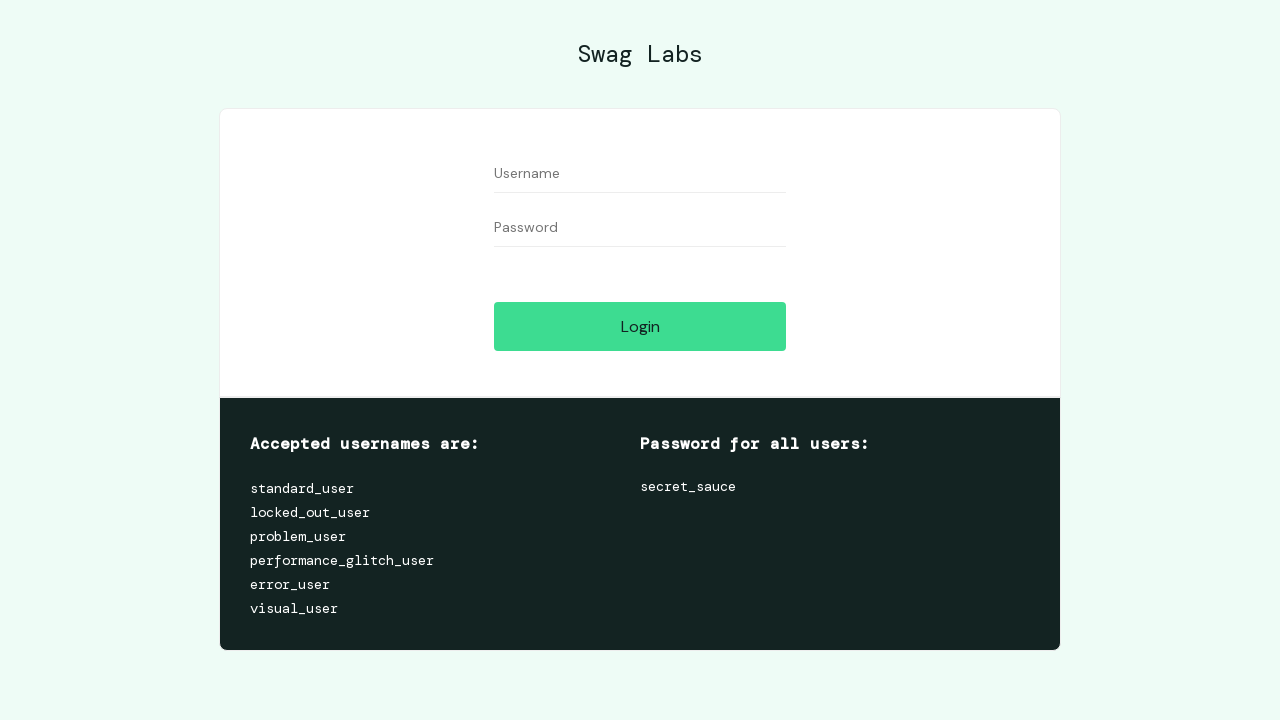

Filled username field with 'standard_user' on input[data-test='username']
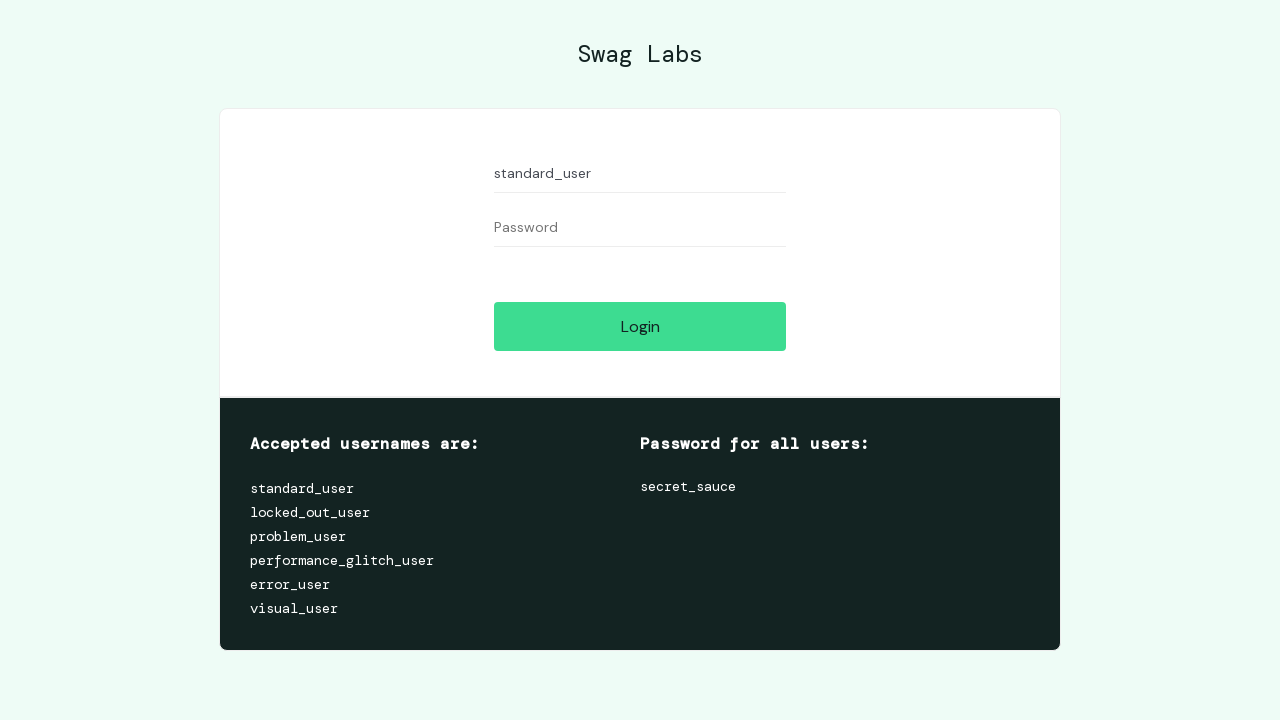

Filled password field with 'secret_sauce' on input[data-test='password']
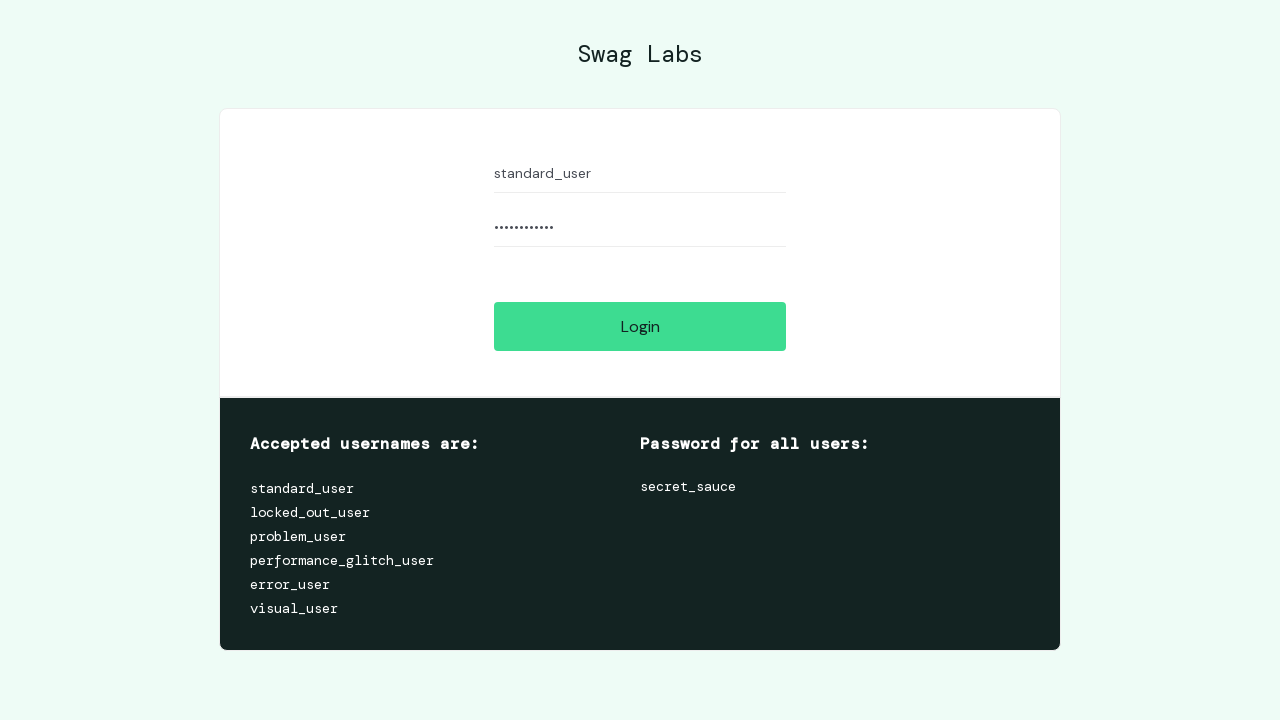

Cleared password field on input[data-test='password']
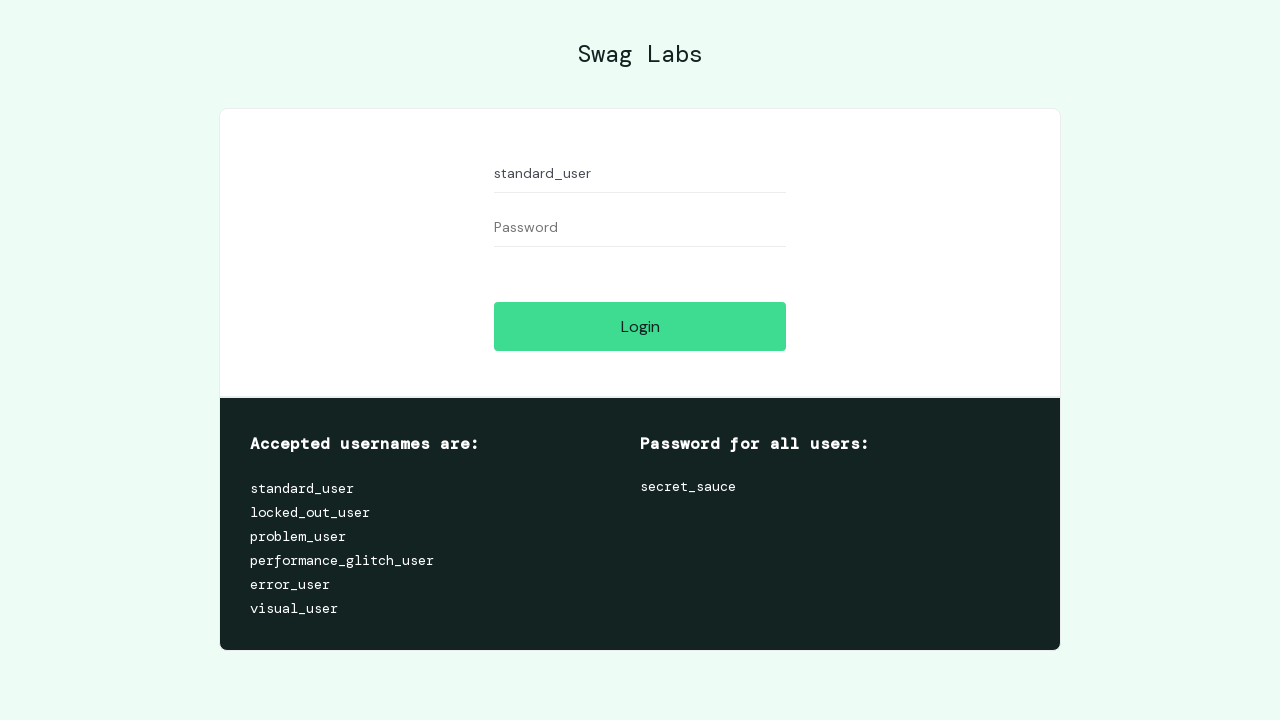

Clicked login button at (640, 326) on input[data-test='login-button']
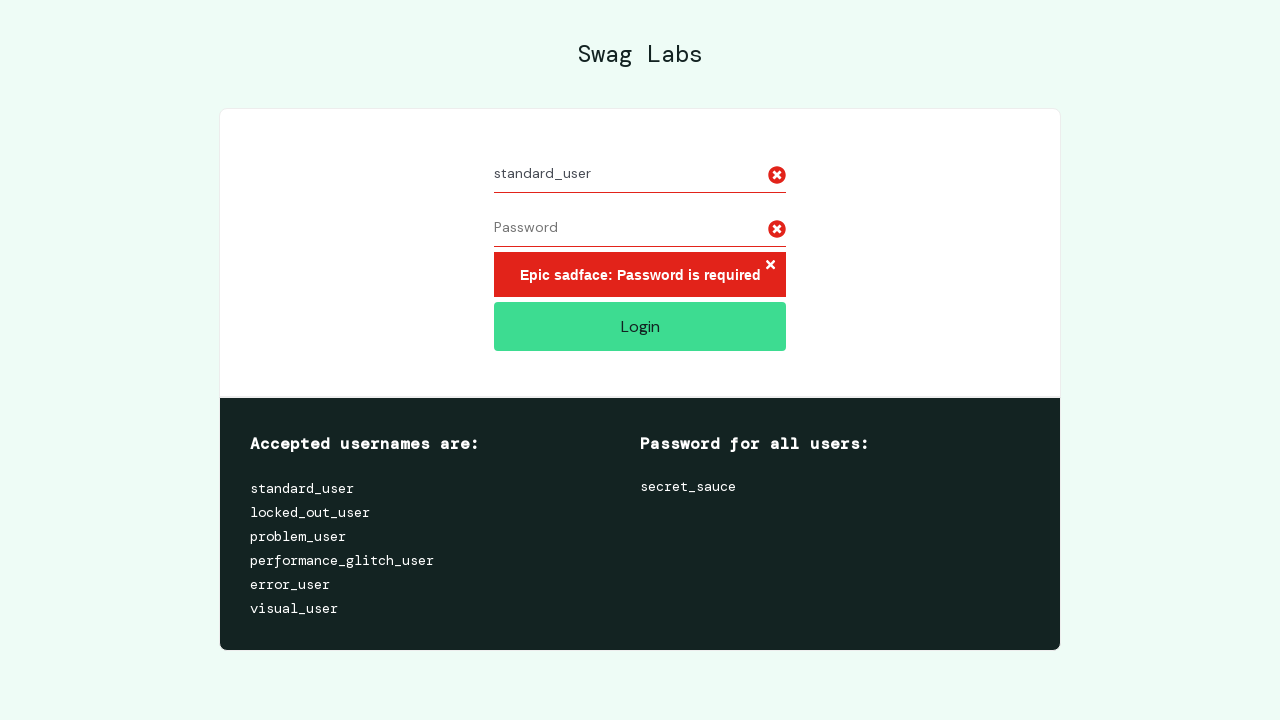

Error message element appeared
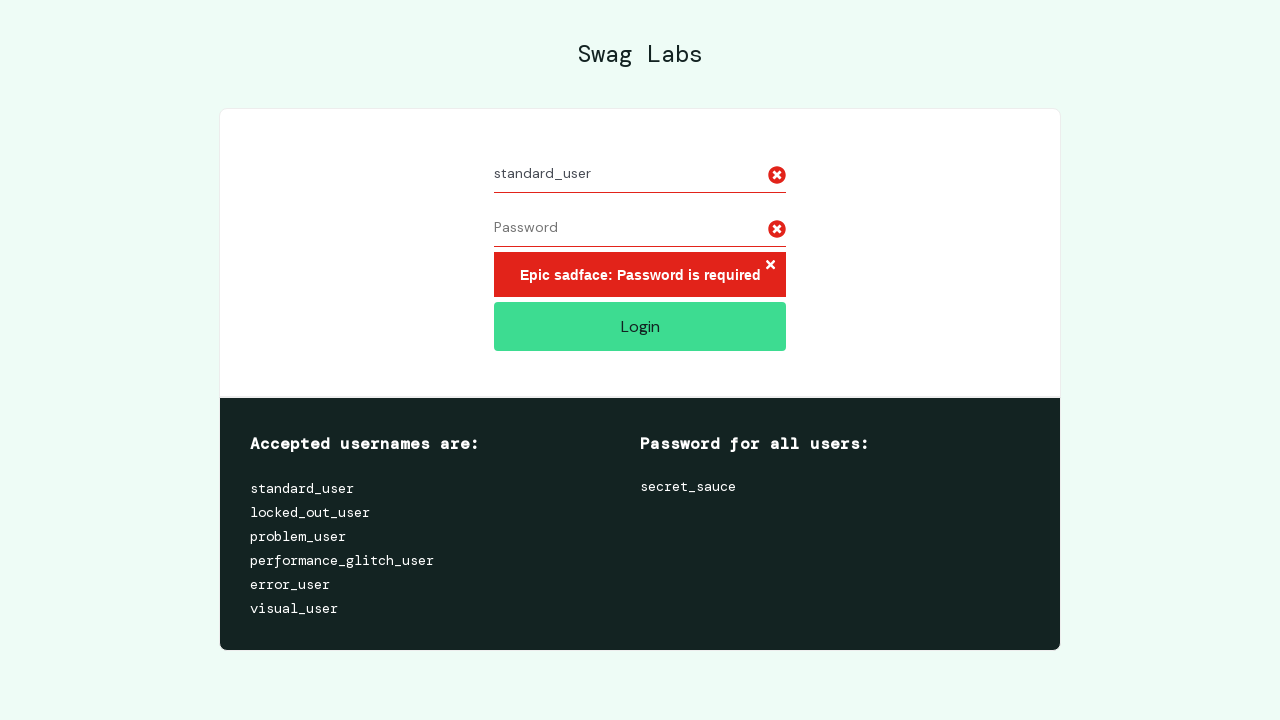

Located error message element
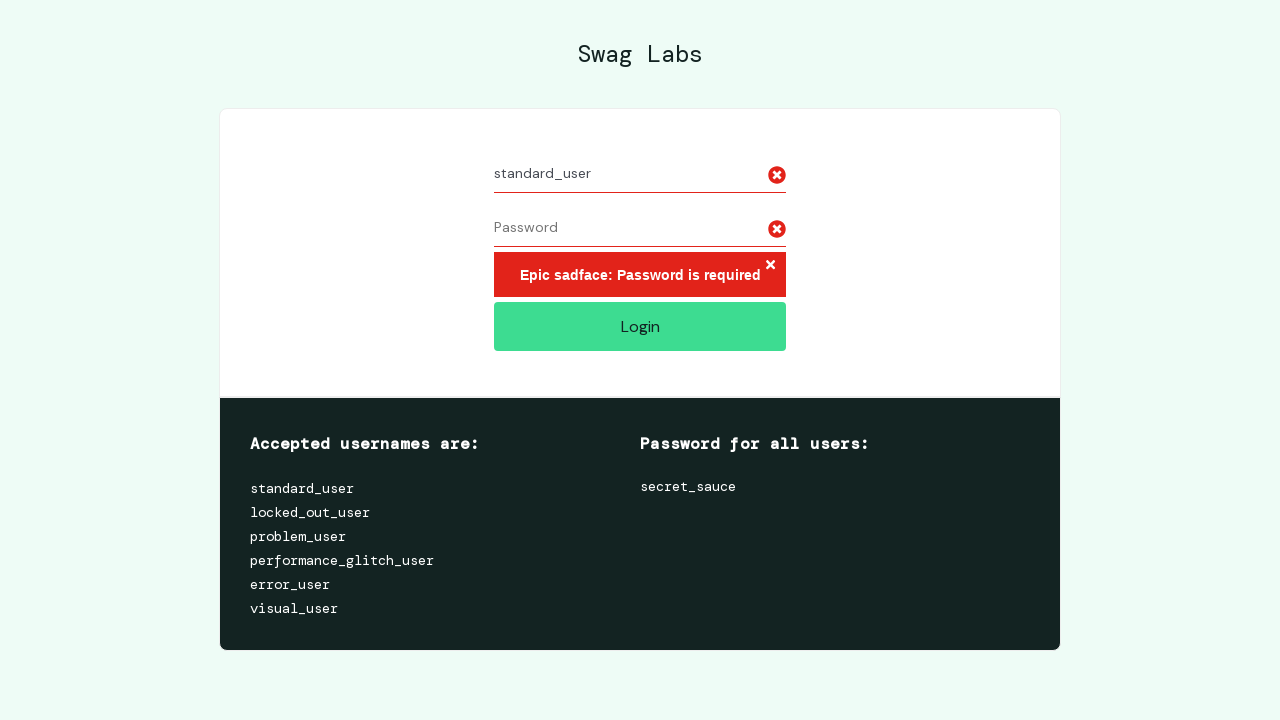

Verified 'Password is required' error message is present
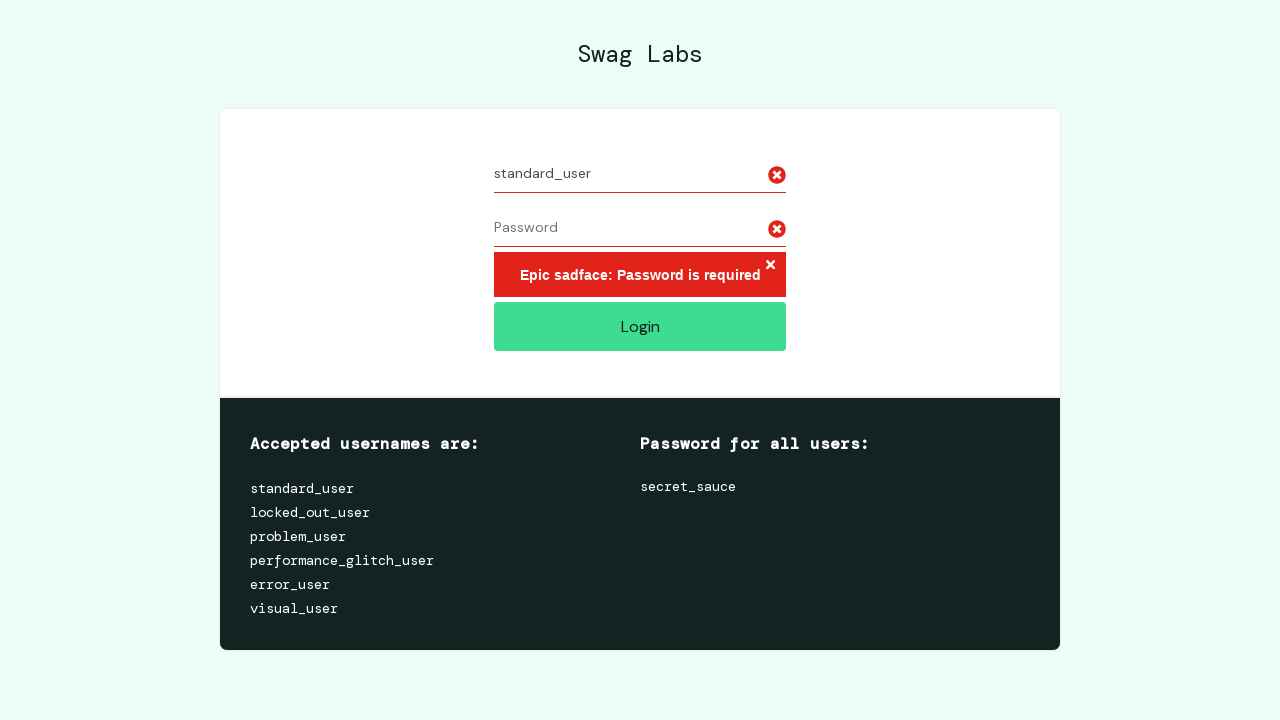

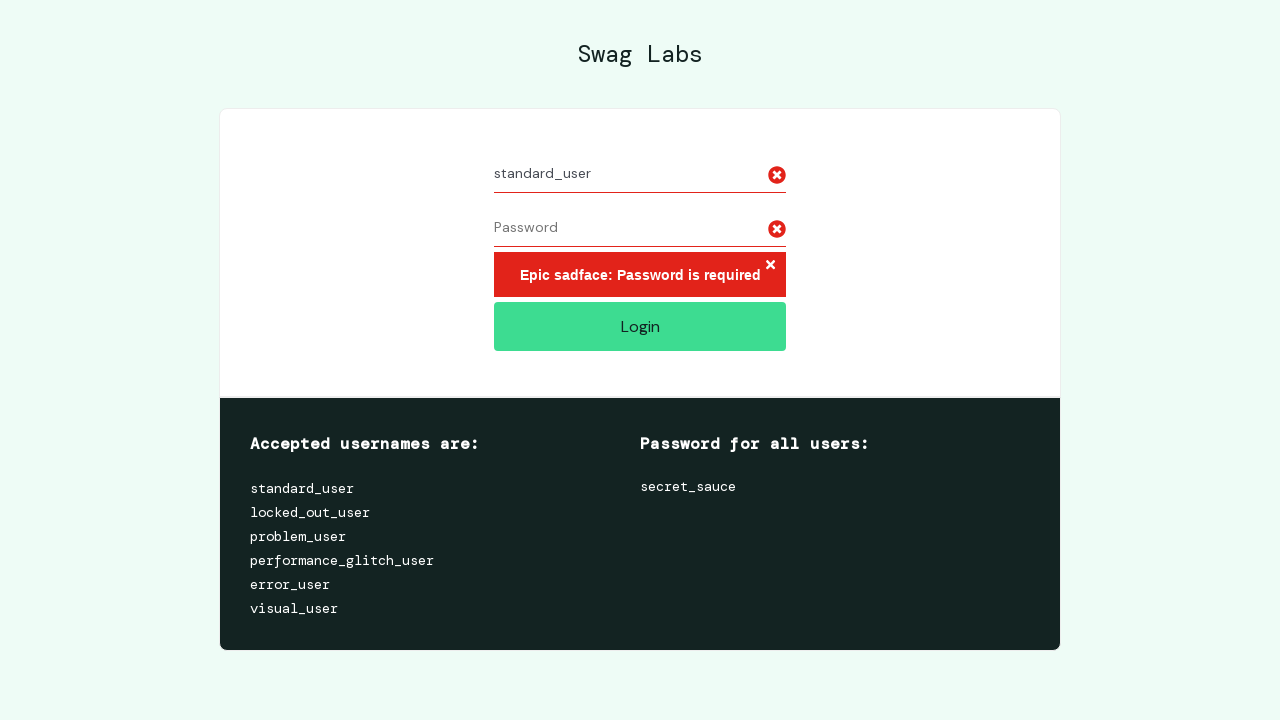